Tests a form that requires solving a mathematical equation based on an attribute value, then selecting checkboxes and radio buttons before submission

Starting URL: http://suninjuly.github.io/get_attribute.html

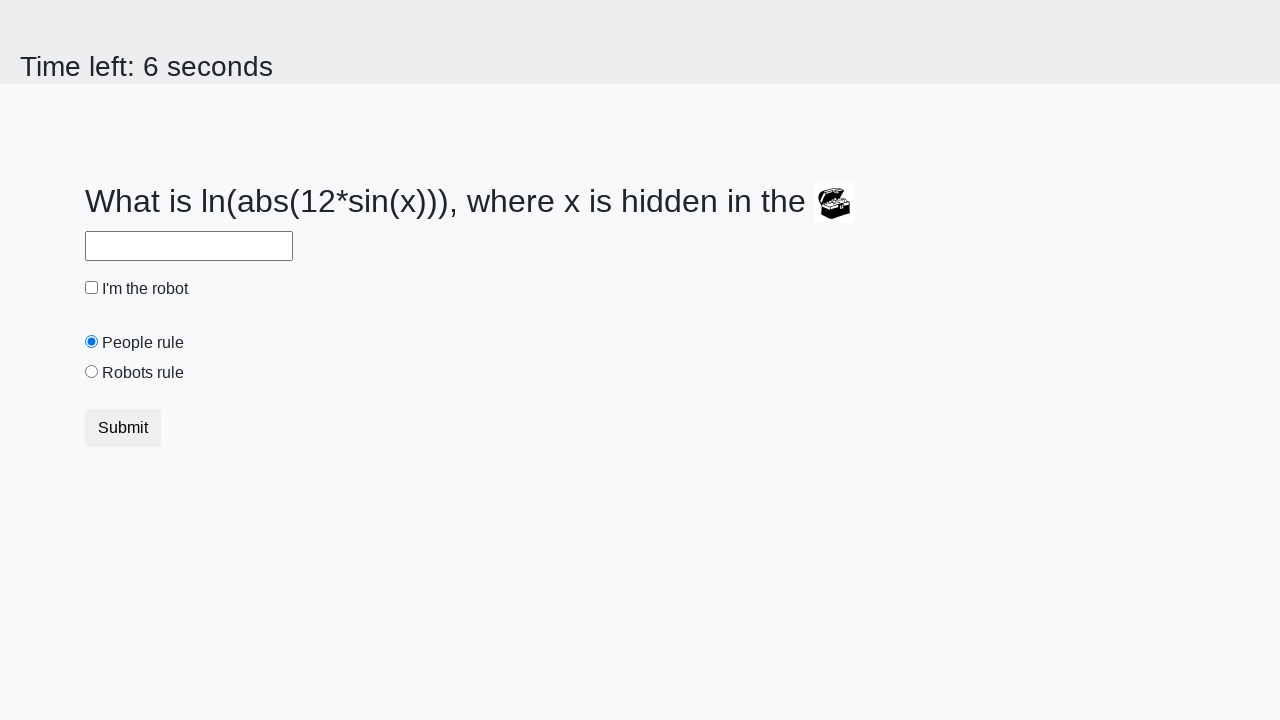

Retrieved valuex attribute from treasure element
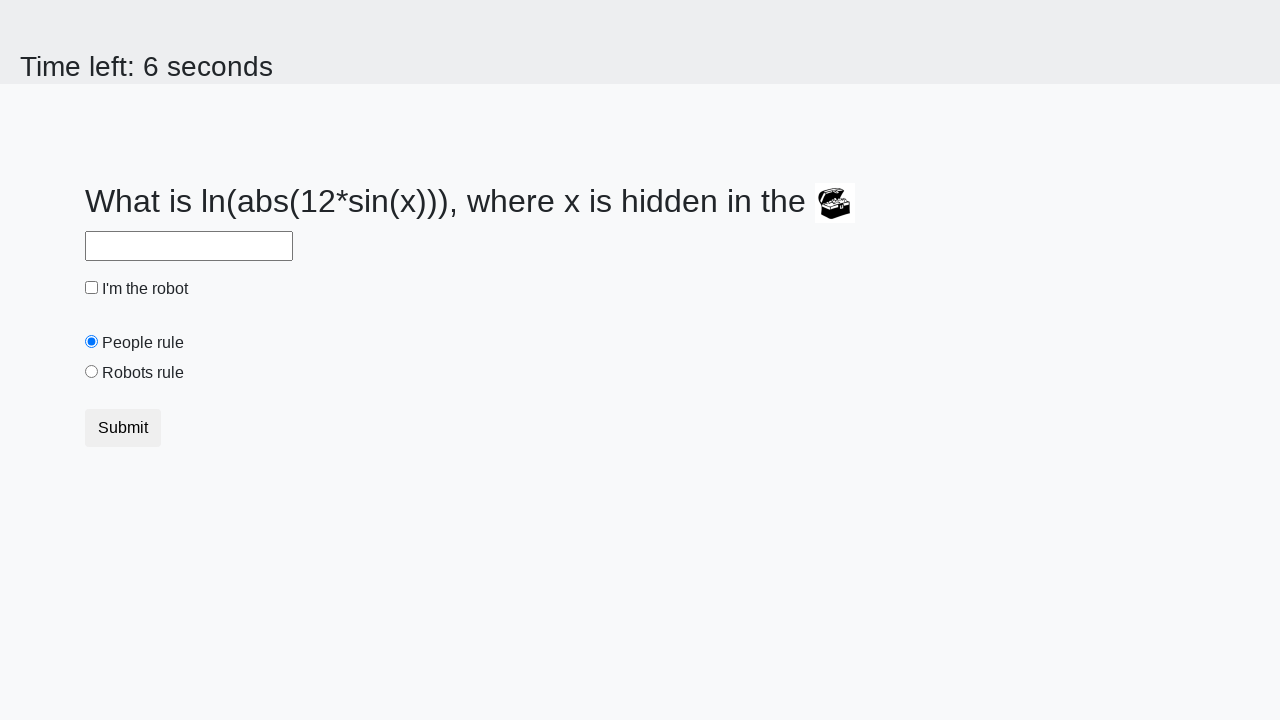

Calculated mathematical equation result: log(abs(12*sin(x)))
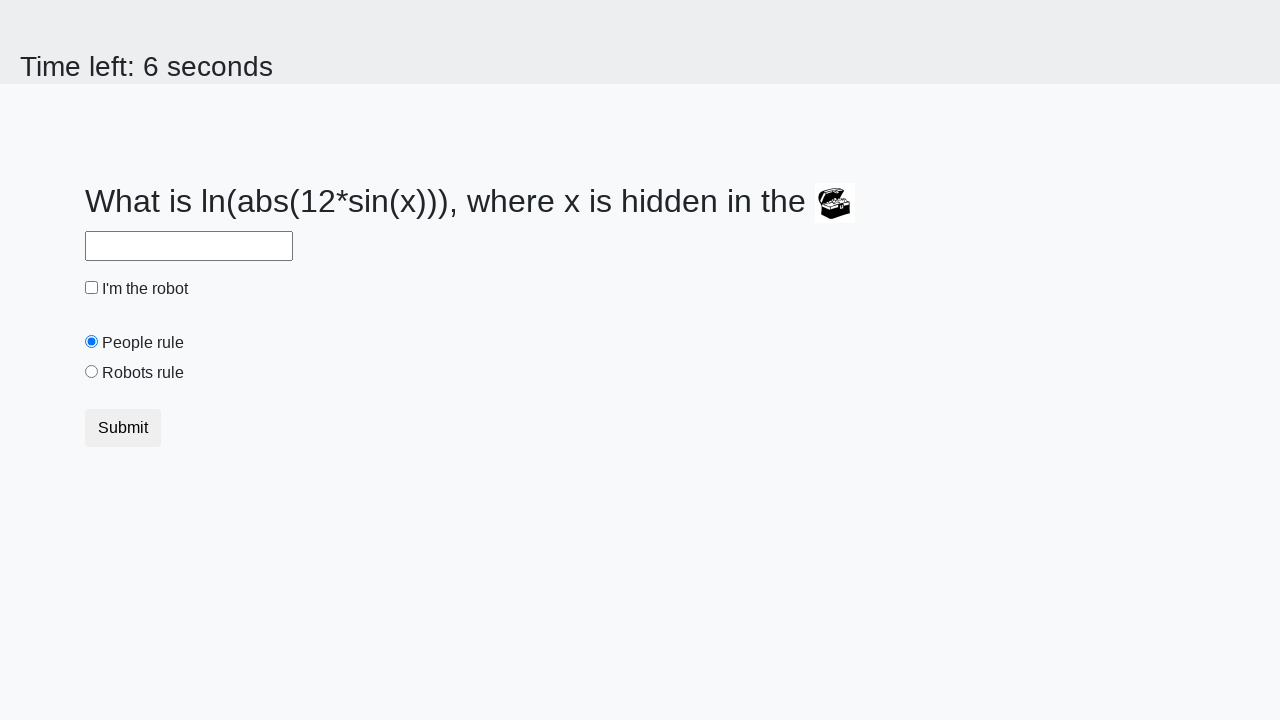

Filled answer field with calculated result on #answer
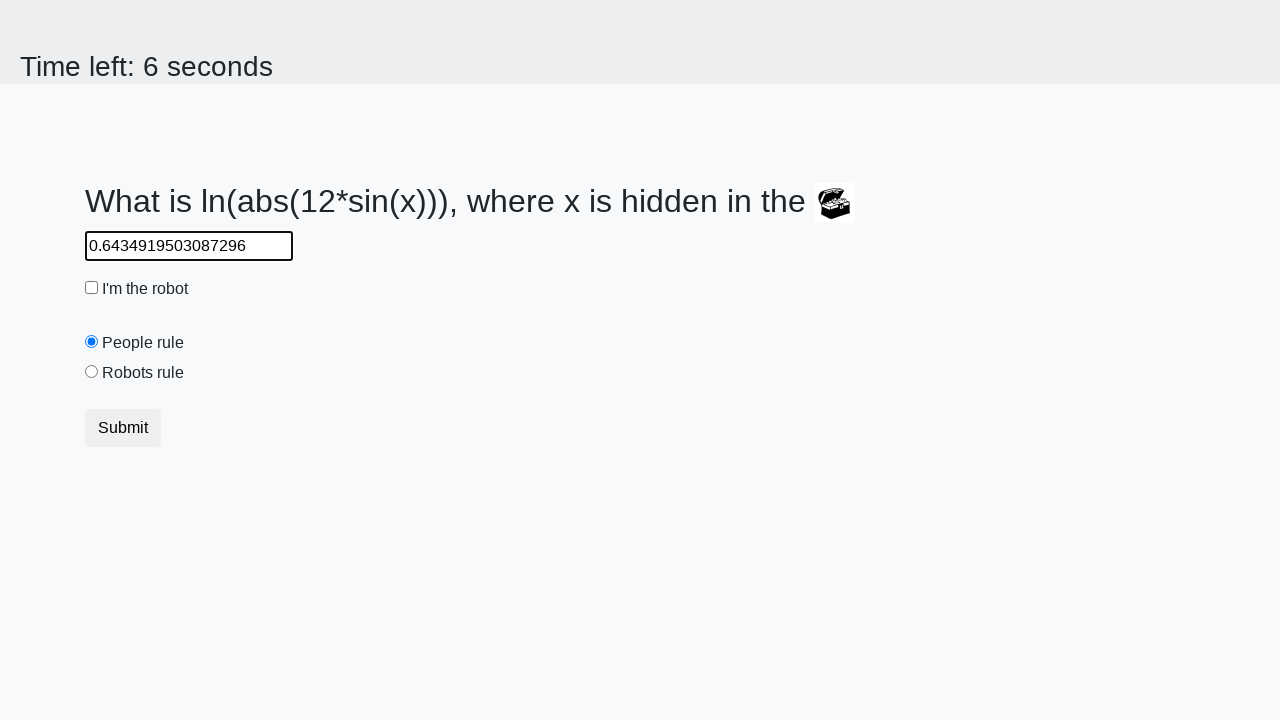

Clicked robot checkbox at (92, 288) on #robotCheckbox
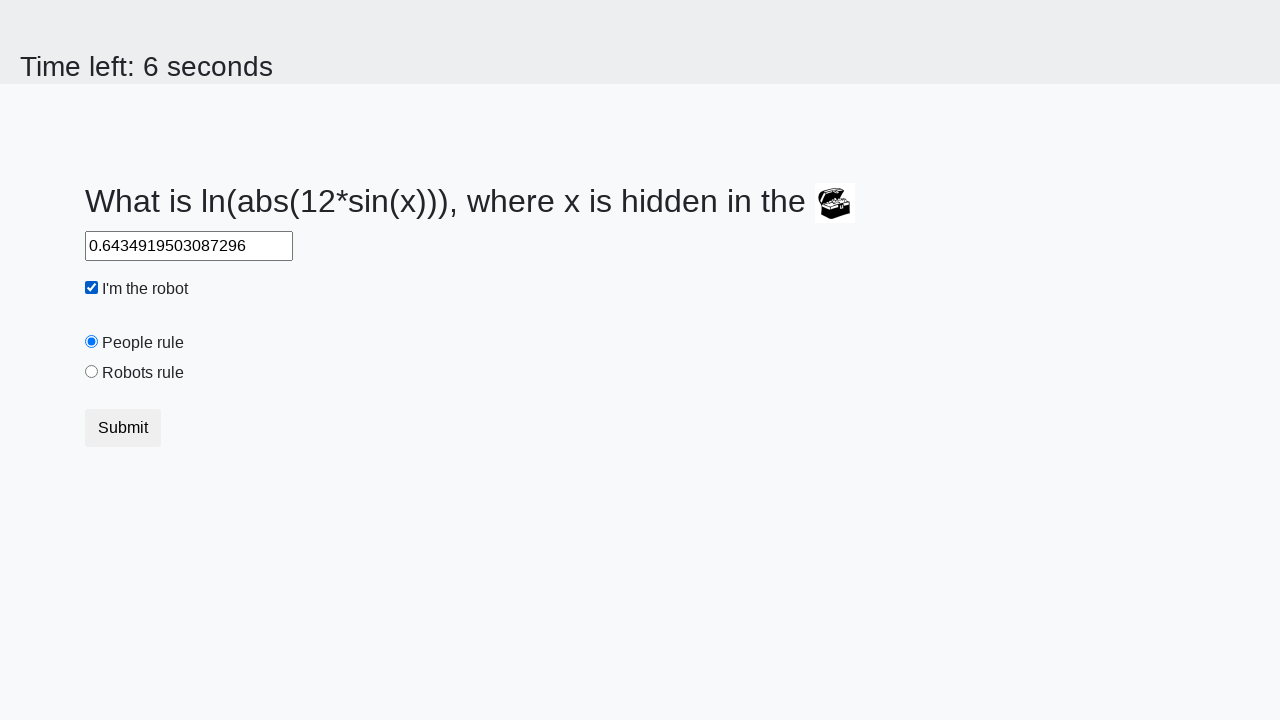

Clicked robots rule radio button at (92, 372) on #robotsRule
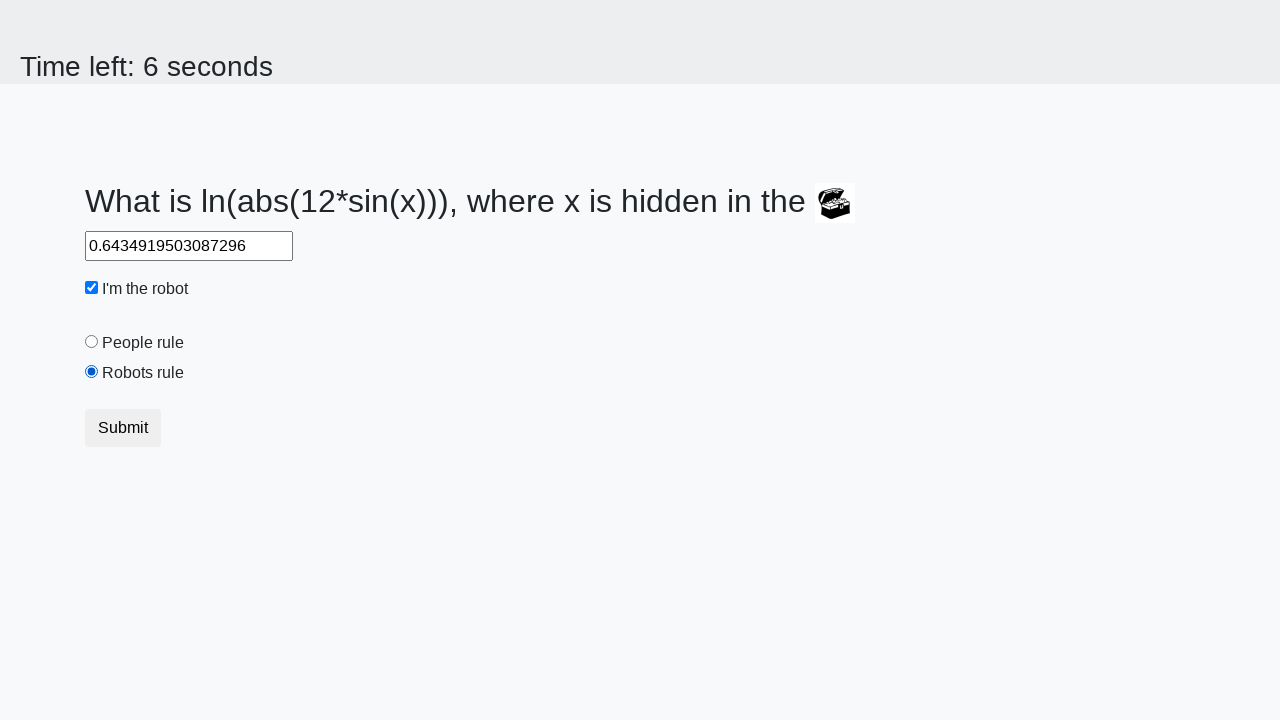

Clicked submit button to complete form submission at (123, 428) on button.btn
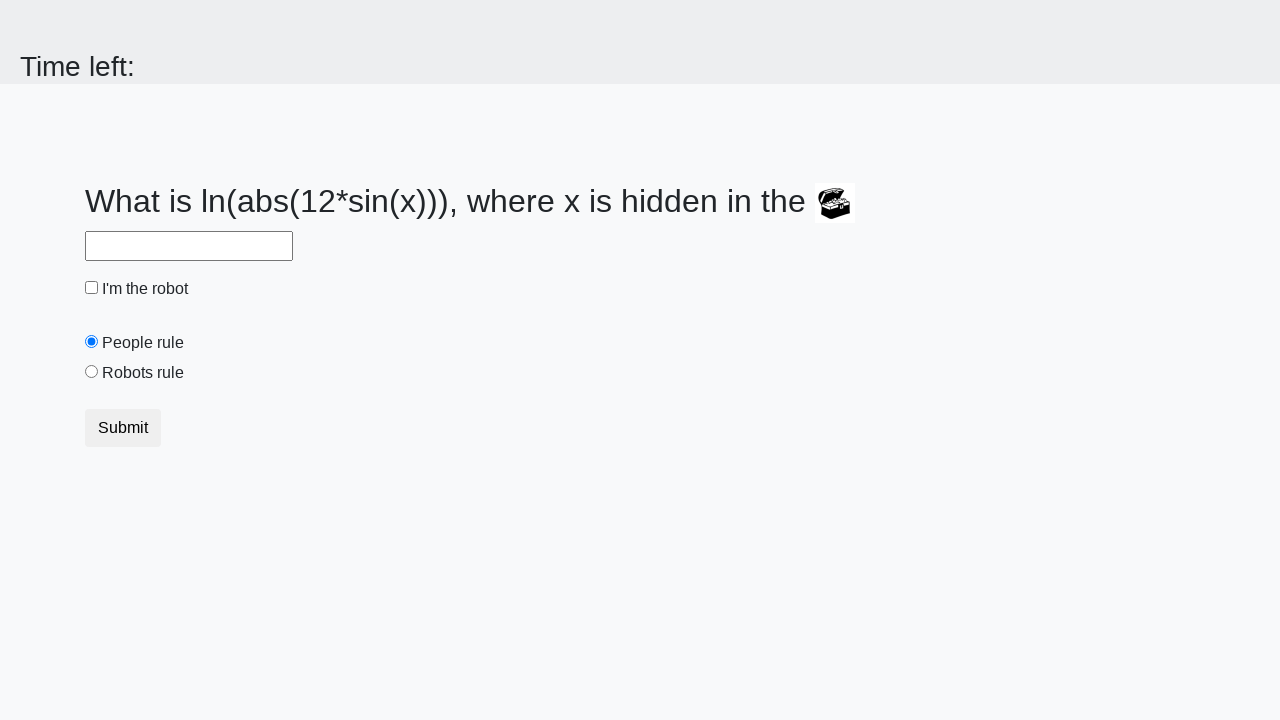

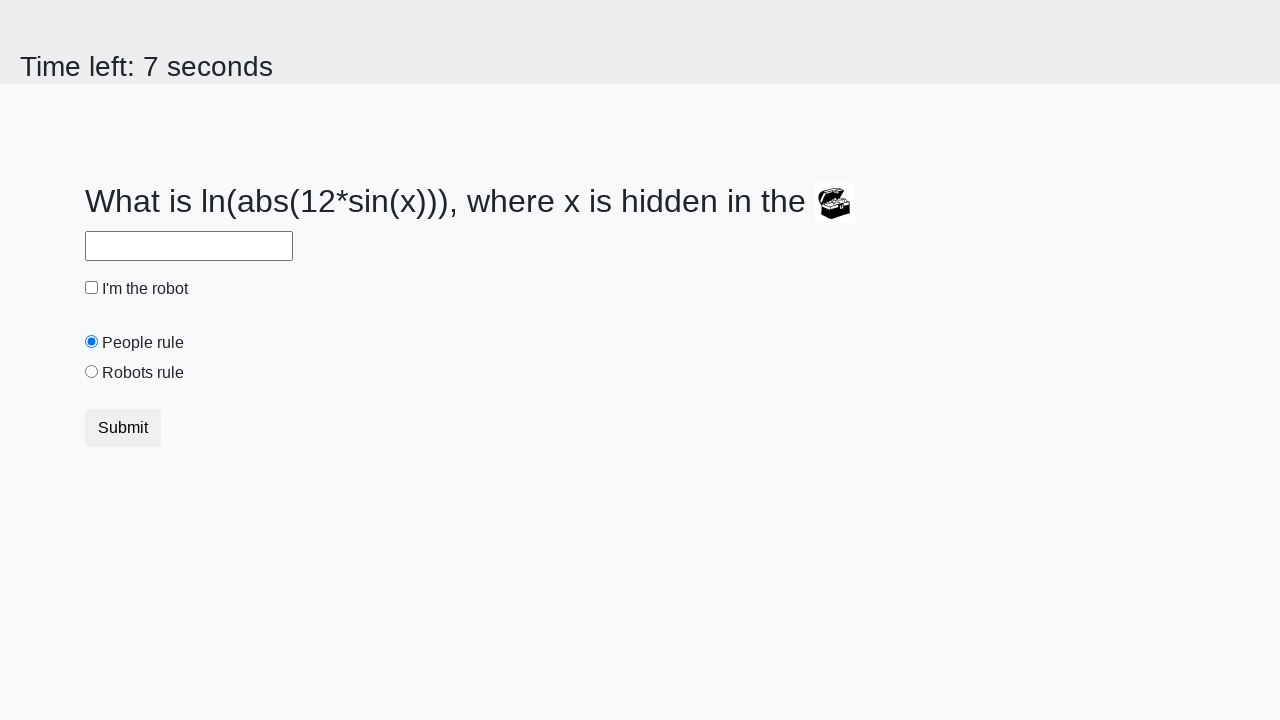